Navigates to Nike's homepage and waits for the page to load, verifying basic page accessibility.

Starting URL: https://www.nike.com/

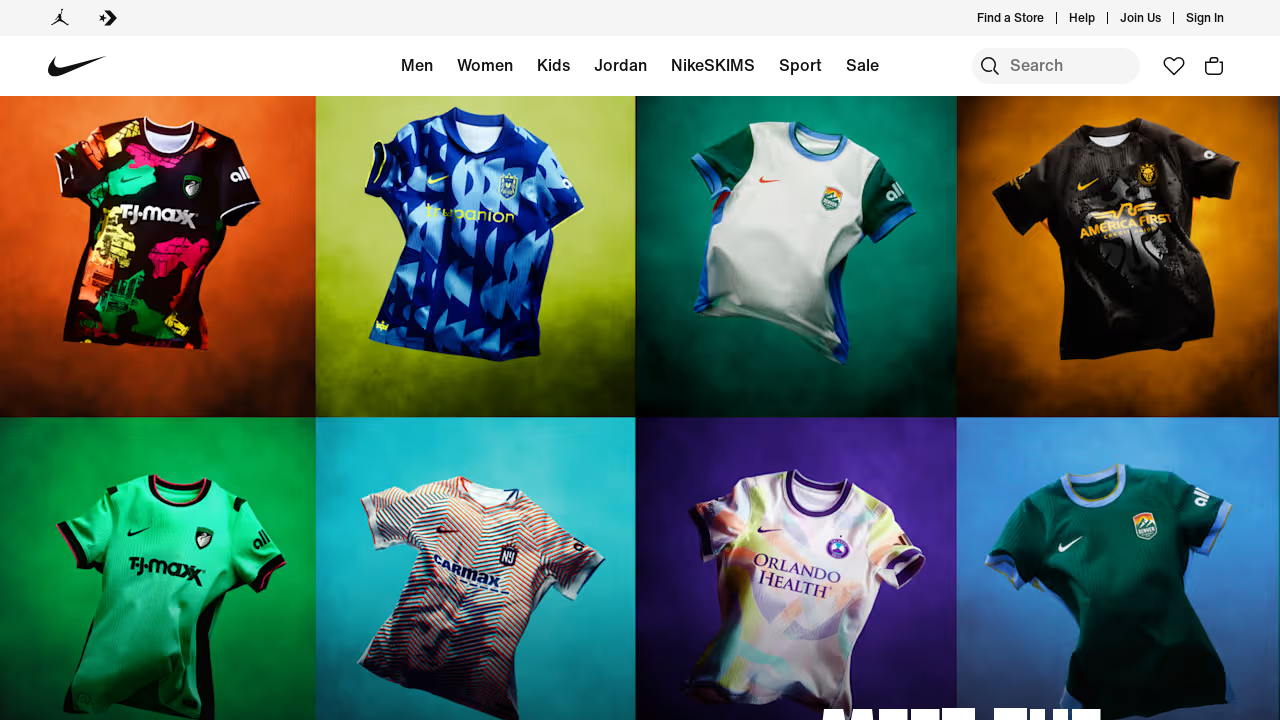

Waited for network idle state - Nike homepage fully loaded
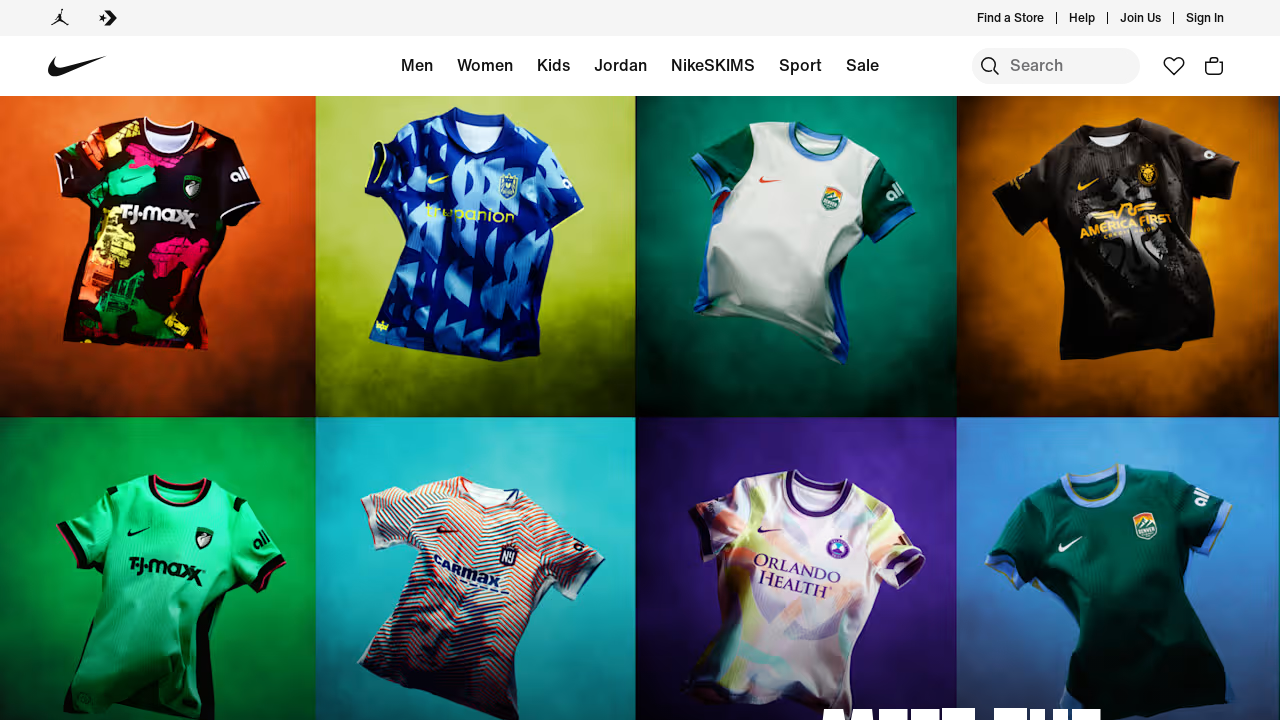

Verified body element is present on Nike homepage
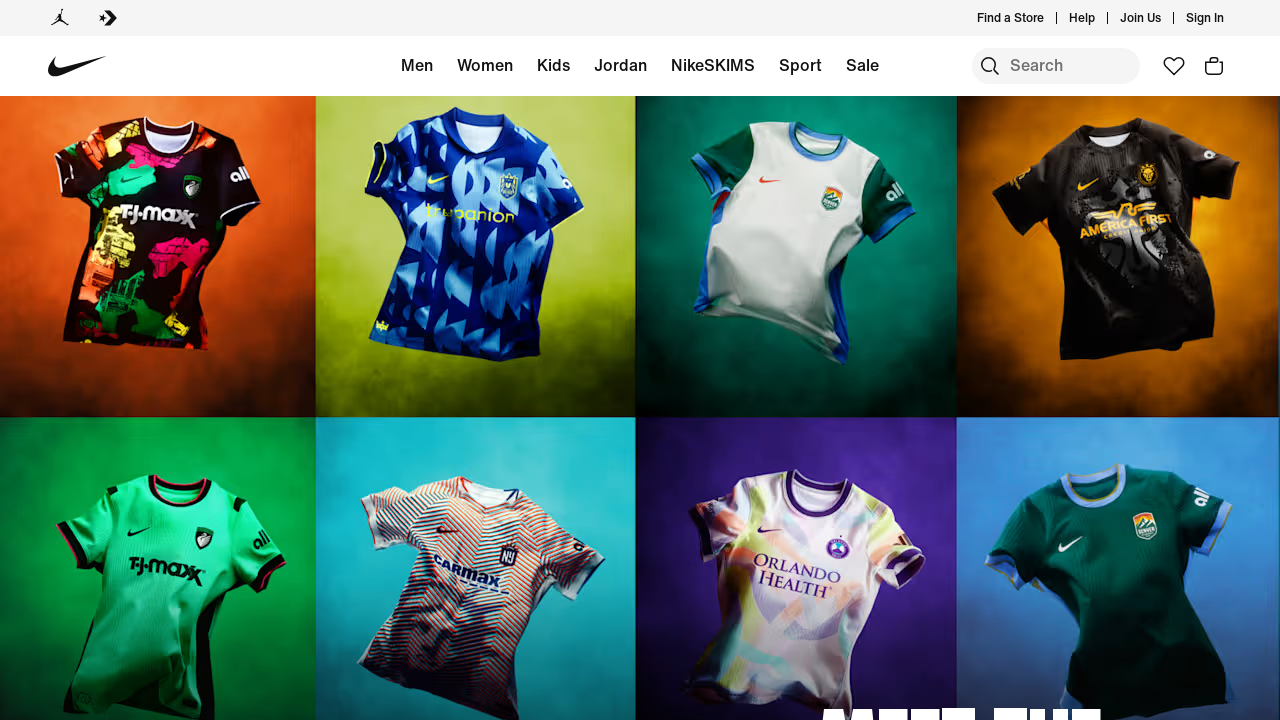

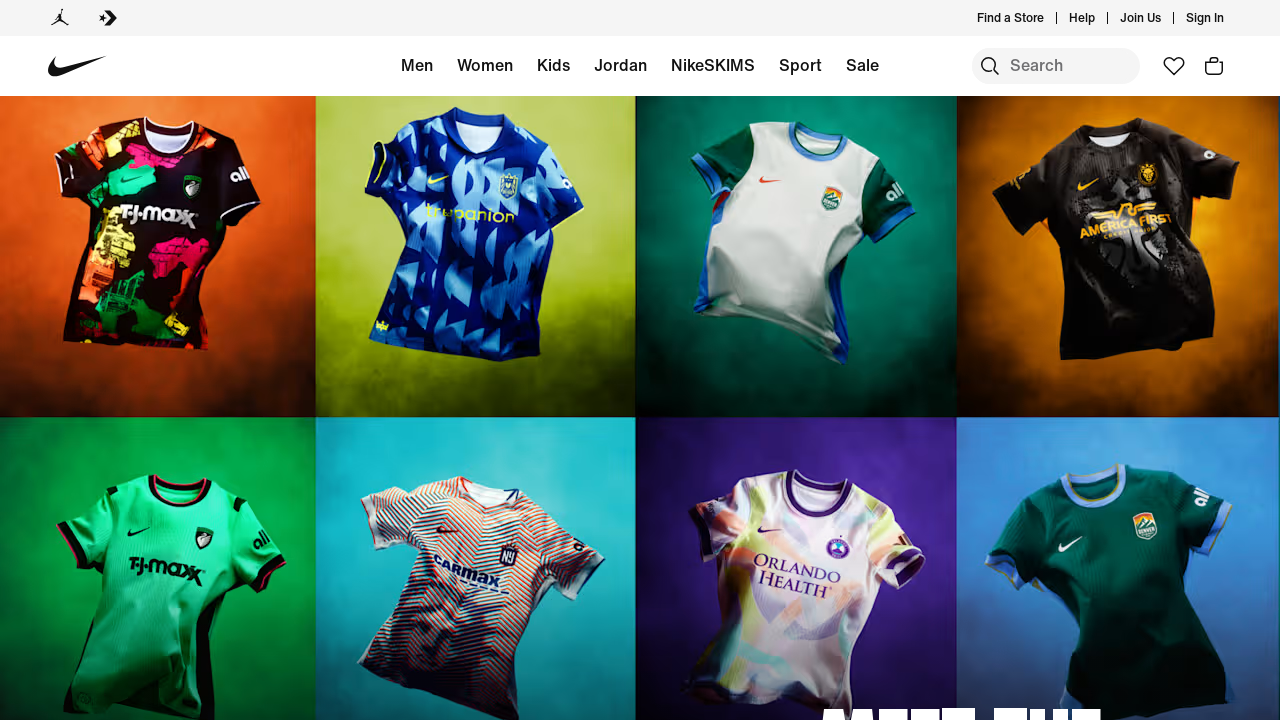